Opens the Flipkart e-commerce website homepage

Starting URL: https://www.flipkart.com/

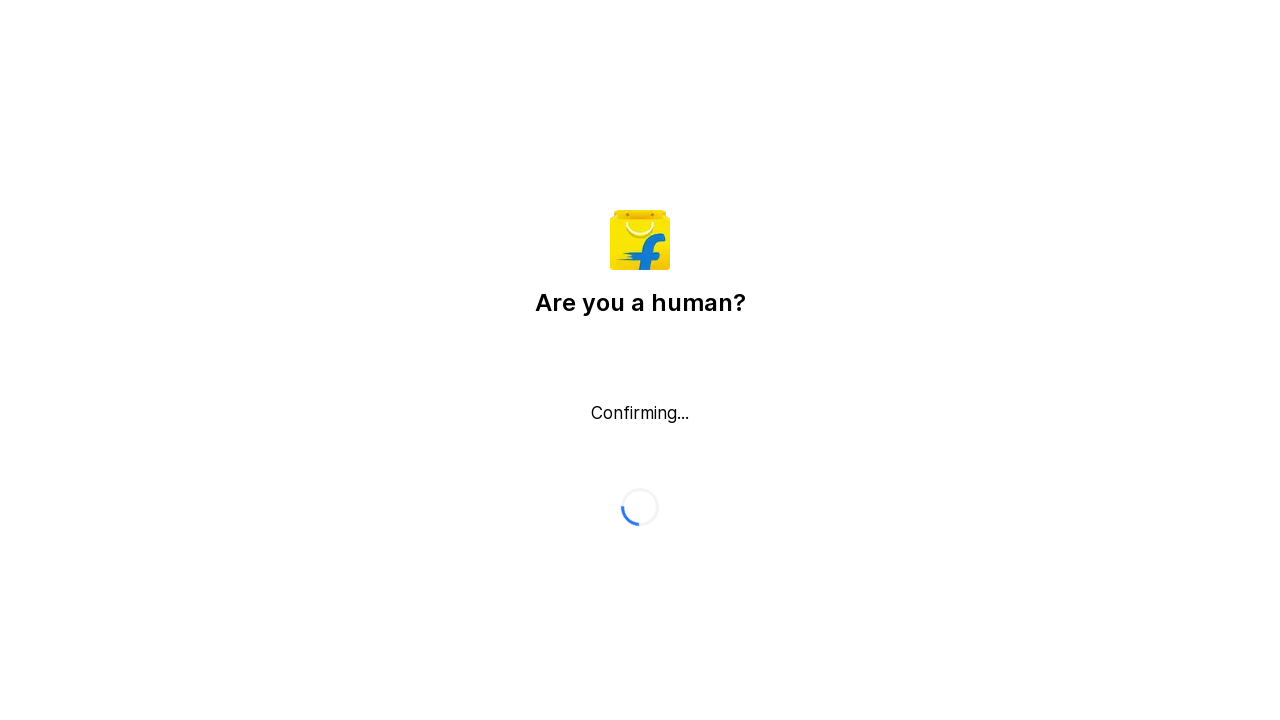

Waited for Flipkart homepage to fully load (DOM content loaded)
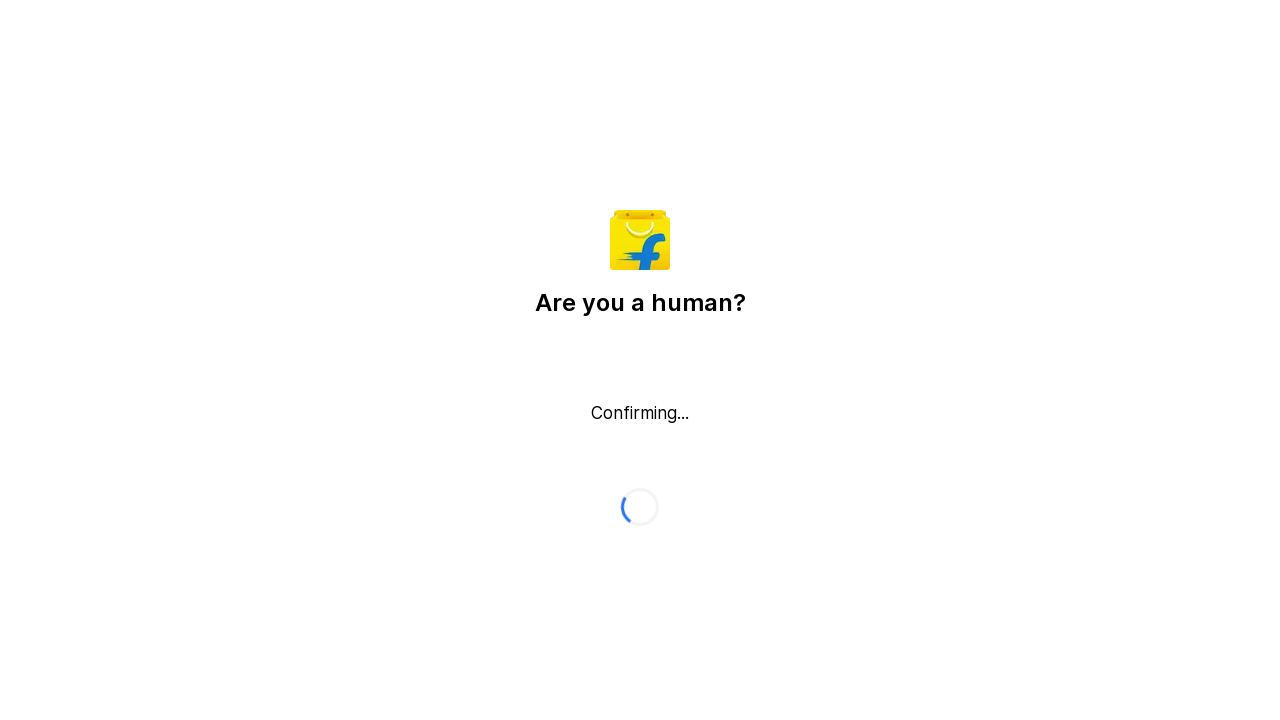

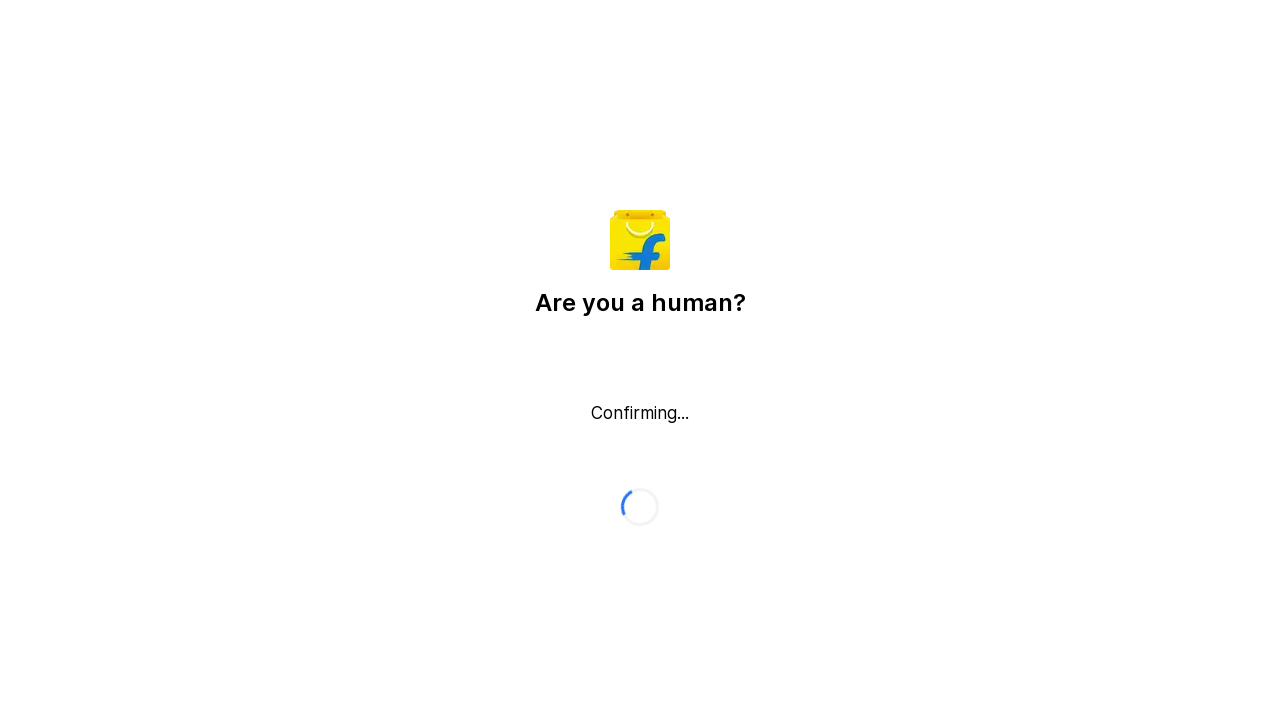